Tests the Text Box form by filling in full name, email, current address, and permanent address fields, then submitting the form.

Starting URL: https://demoqa.com/elements

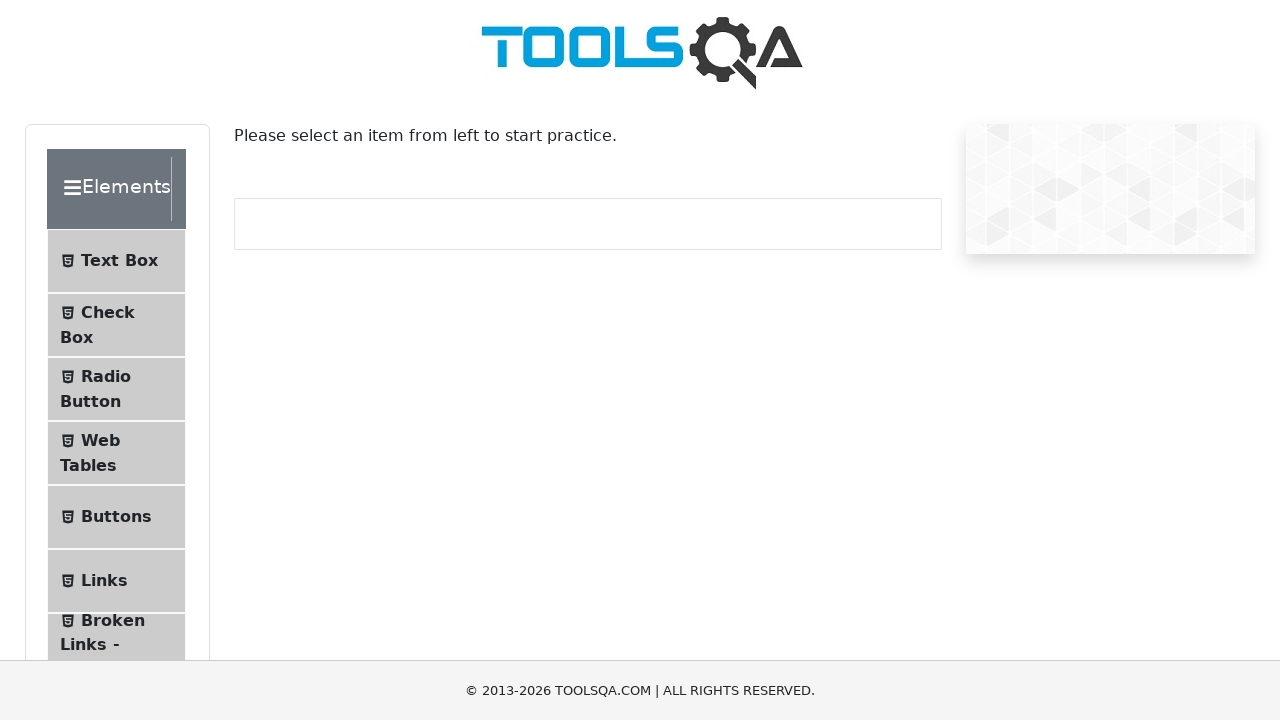

Clicked on Text Box button in the sidebar at (116, 261) on li#item-0
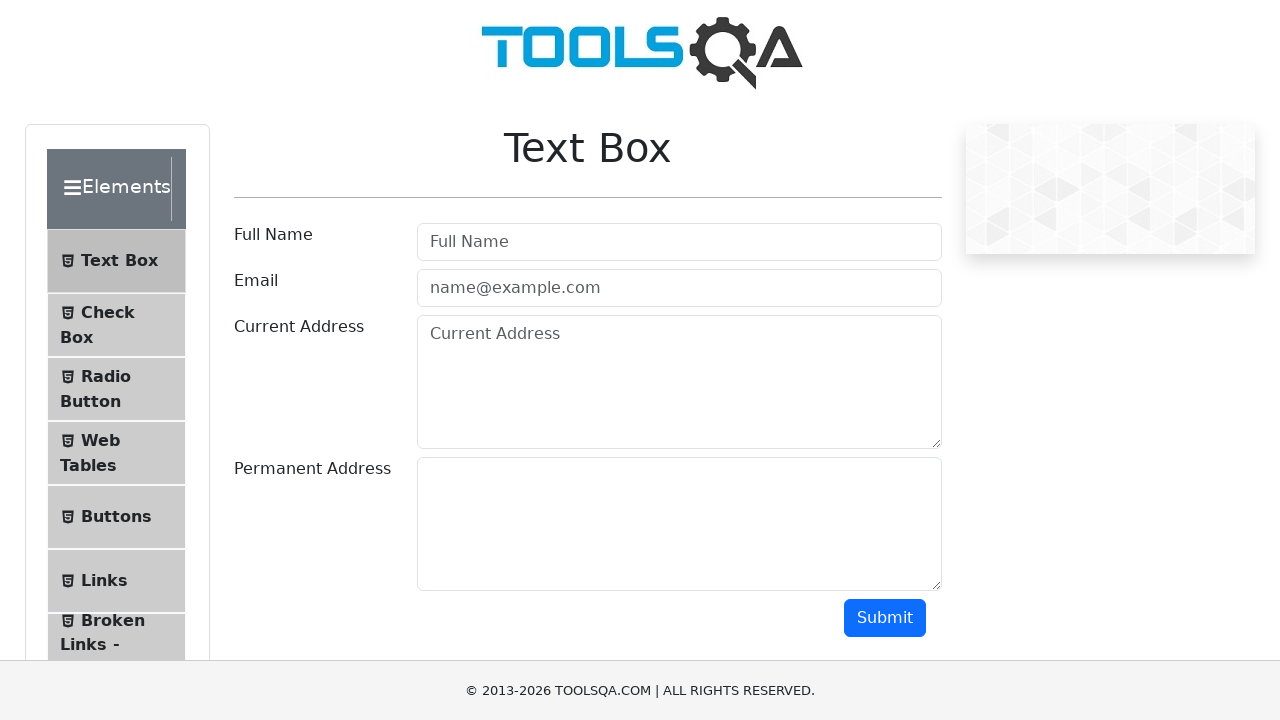

Filled Full Name field with 'Mykola Petrov' on input[placeholder="Full Name"]
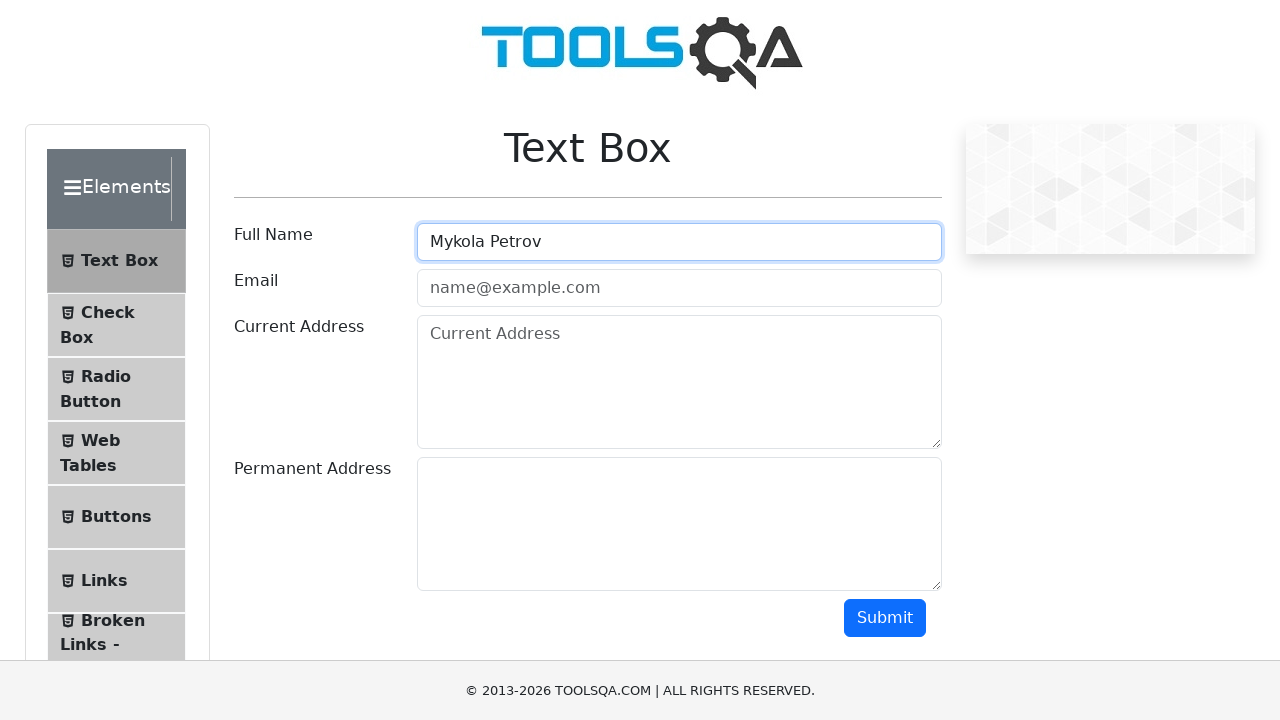

Filled email field with 'petroffn@gmail.com' on input[placeholder="name@example.com"]
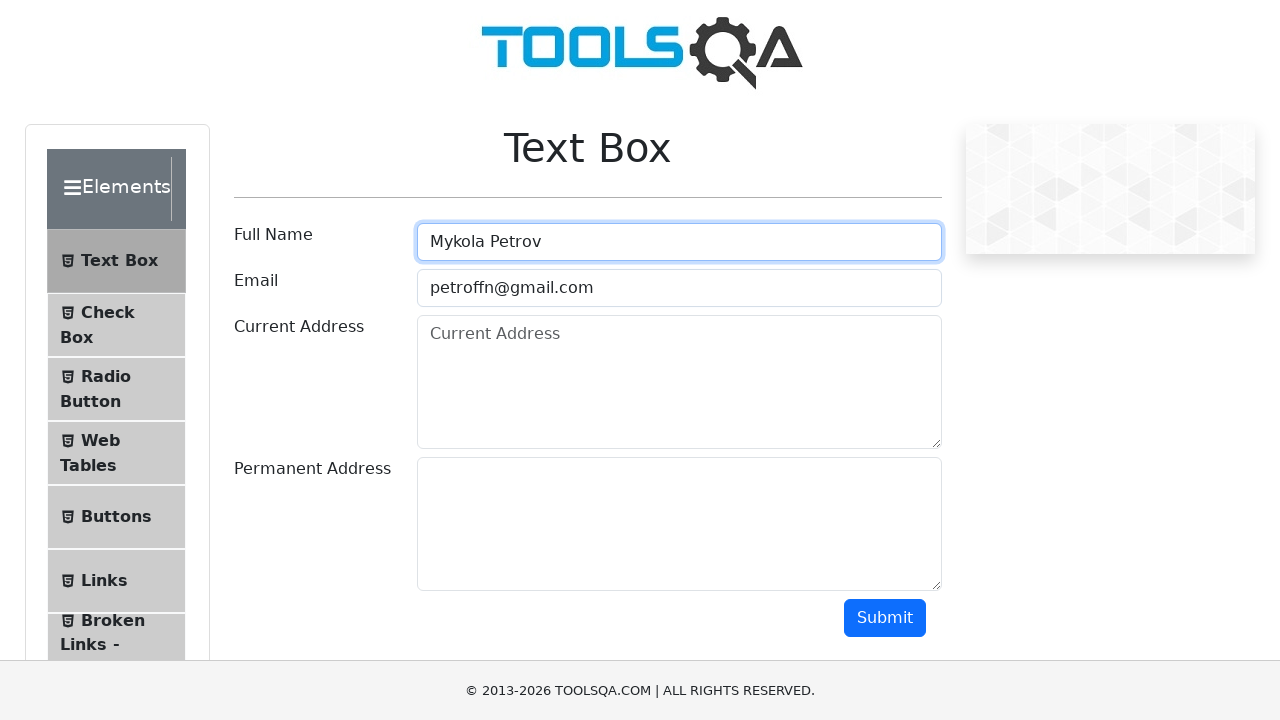

Filled Current Address field with Ukrainian address on textarea[placeholder="Current Address"]
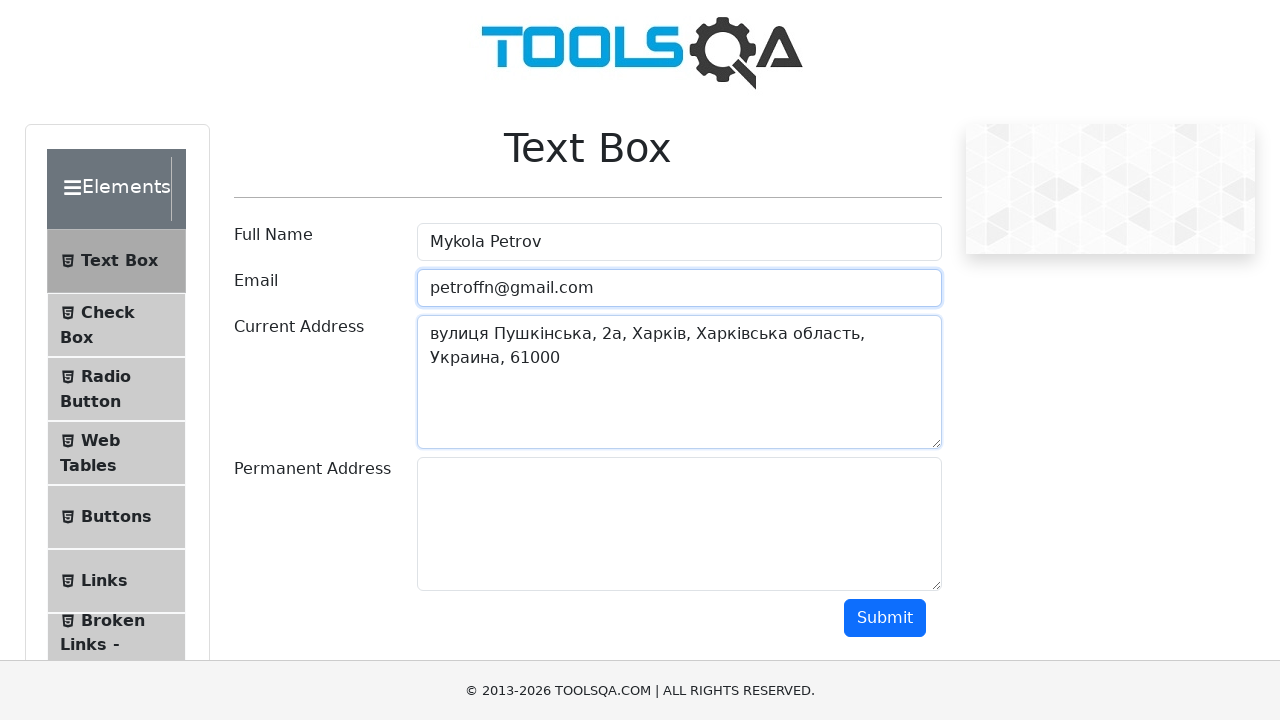

Filled Permanent Address field with Ukrainian address on textarea#permanentAddress
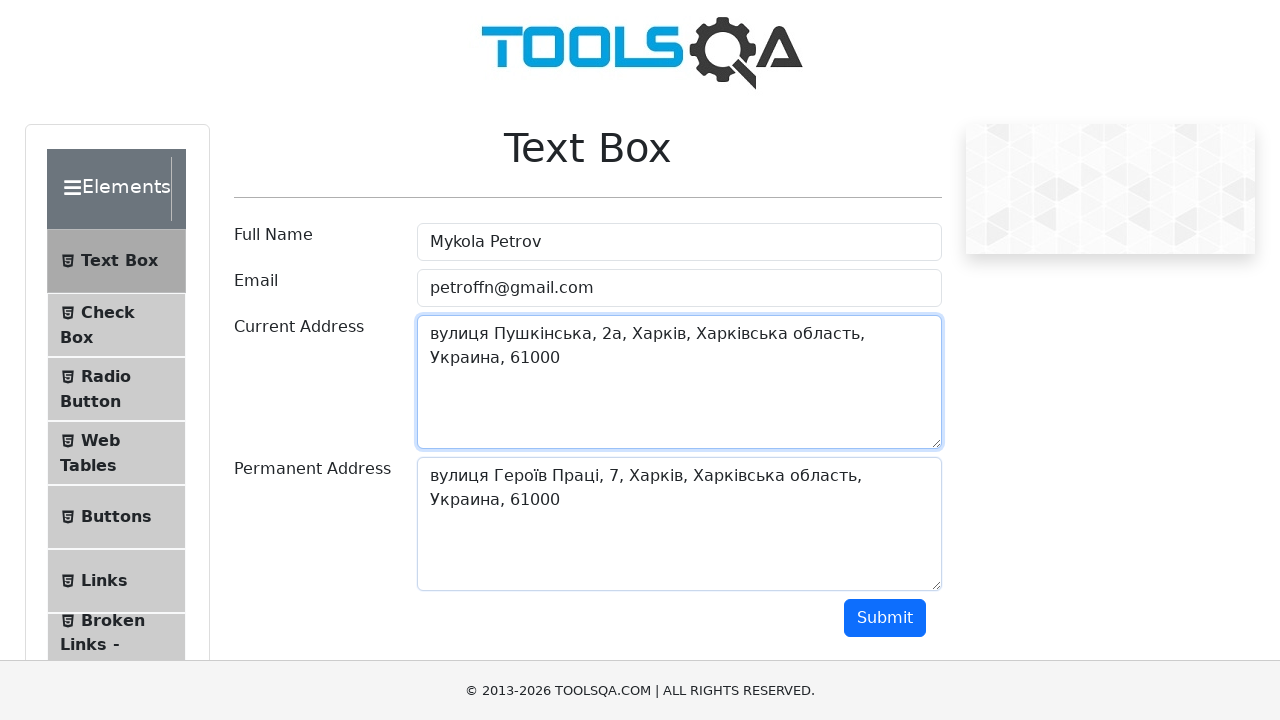

Clicked Submit button to submit the form at (885, 618) on button#submit
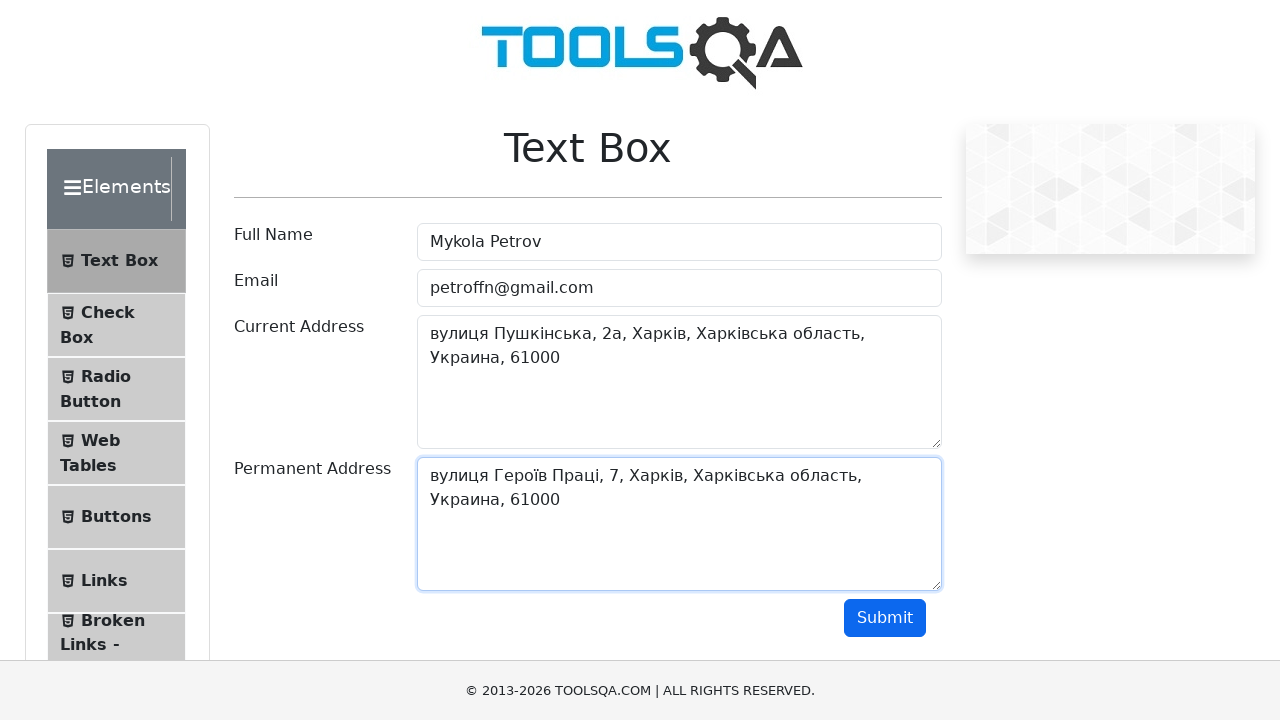

Form output appeared on the page
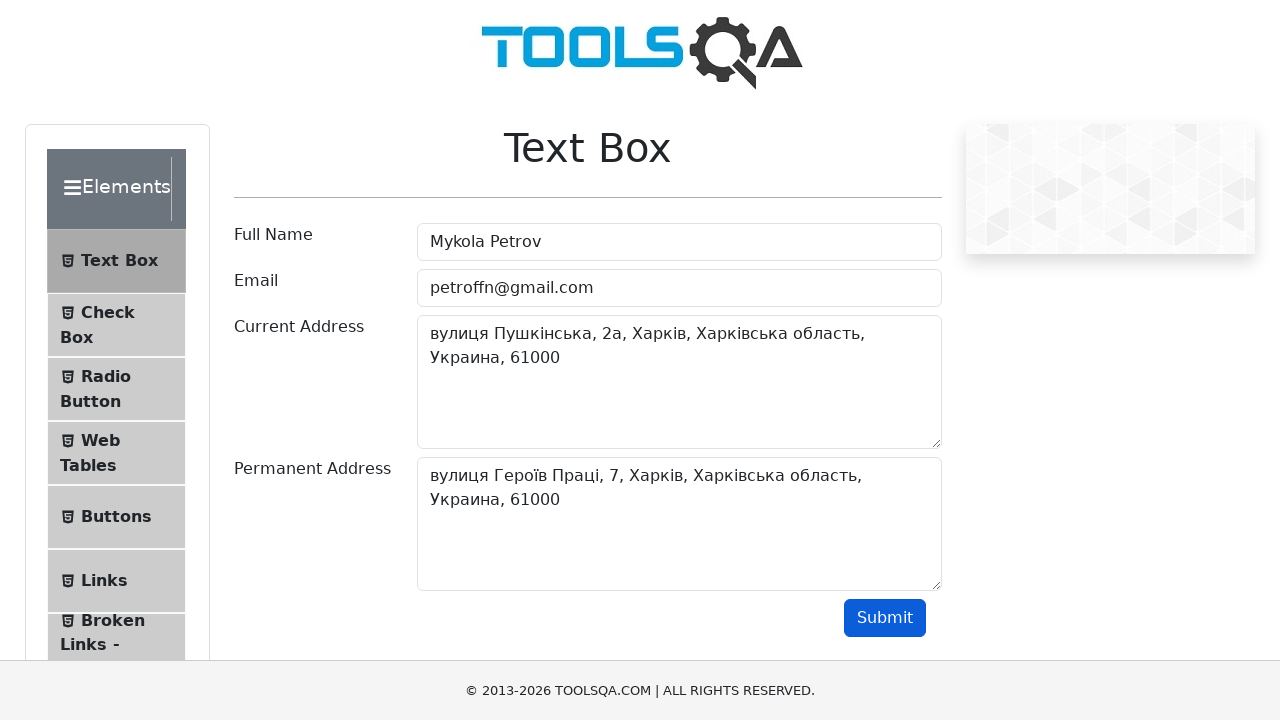

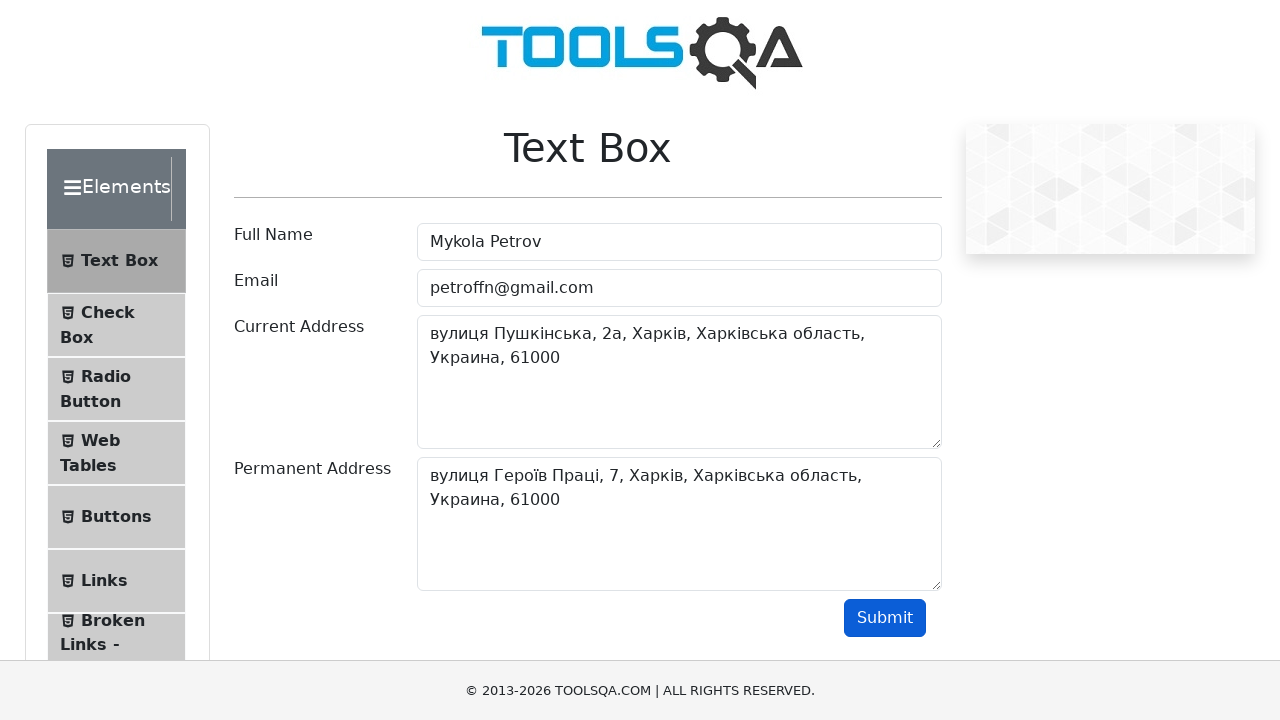